Tests opting out of A/B tests by adding the opt-out cookie before navigating to the A/B test page, then verifying the page shows "No A/B Test".

Starting URL: http://the-internet.herokuapp.com

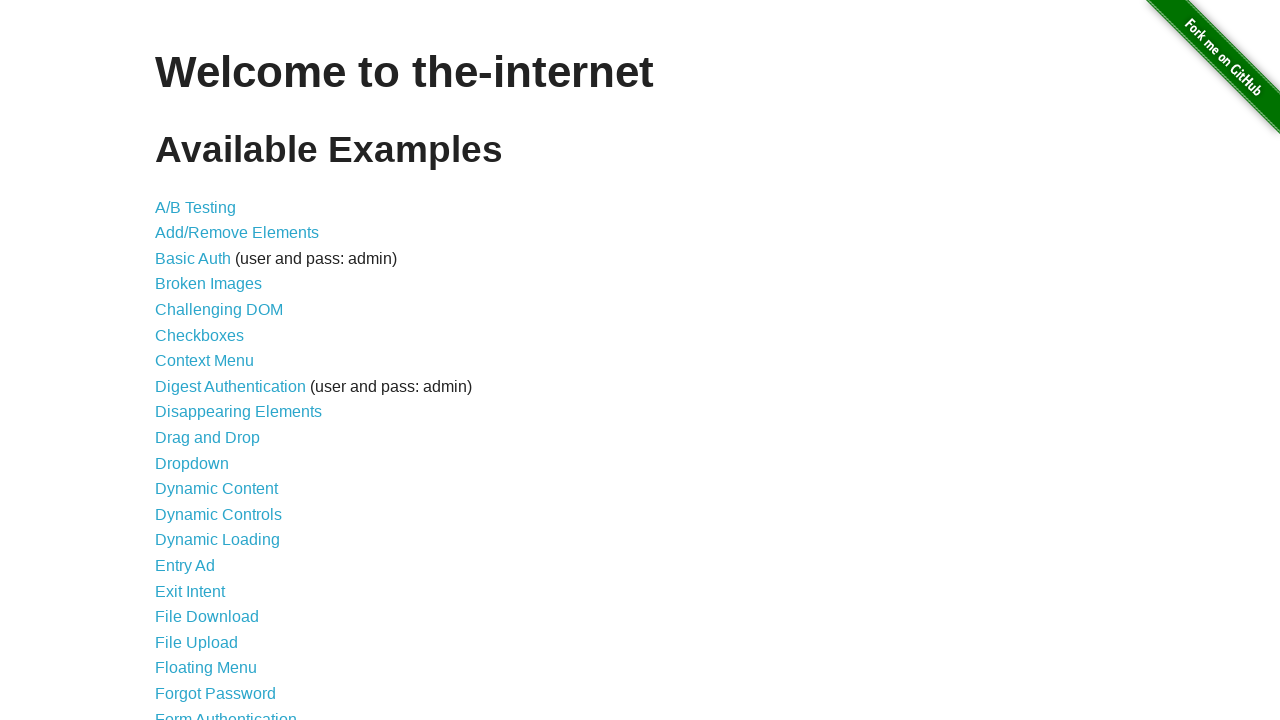

Added optimizelyOptOut cookie to opt out of A/B tests
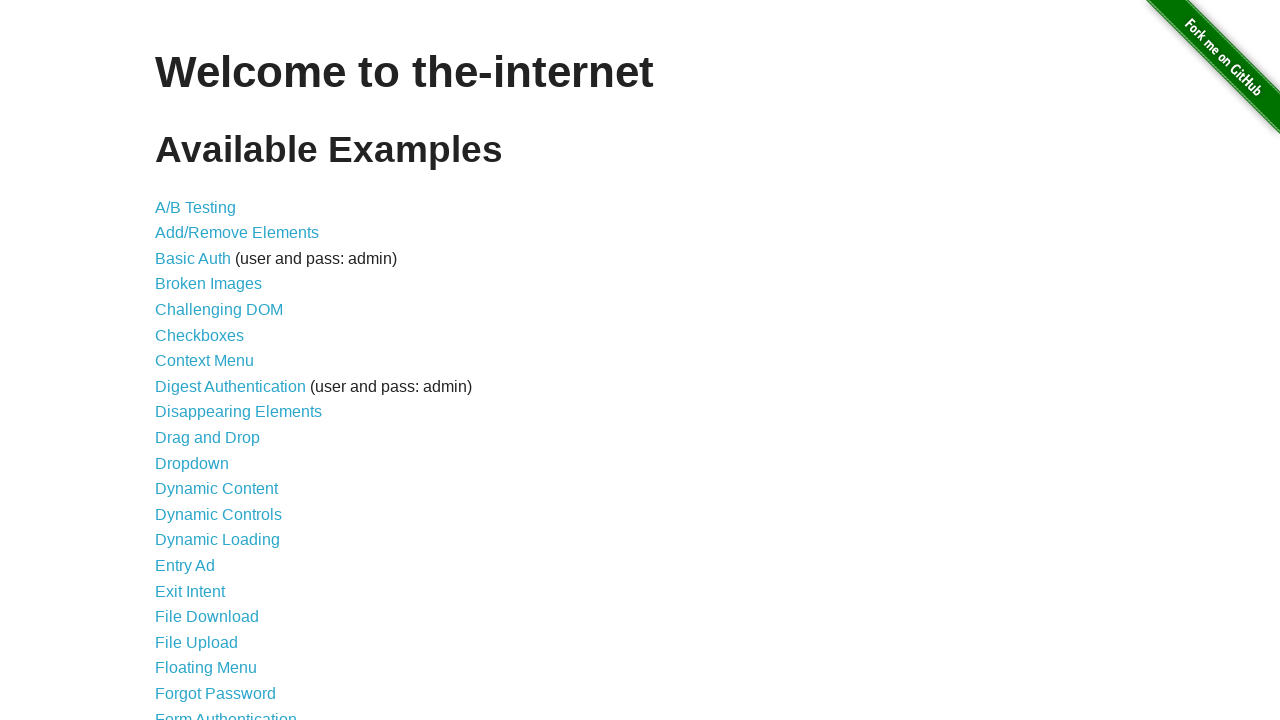

Navigated to A/B test page
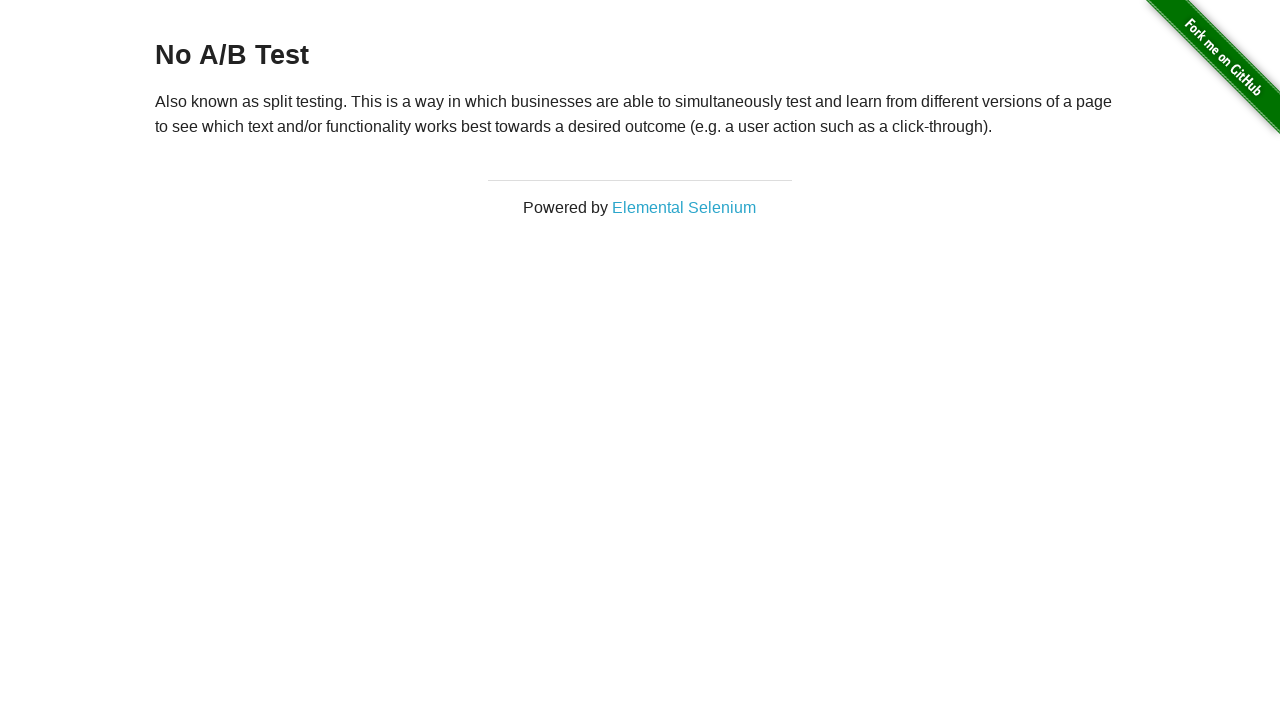

Waited for h3 heading to load
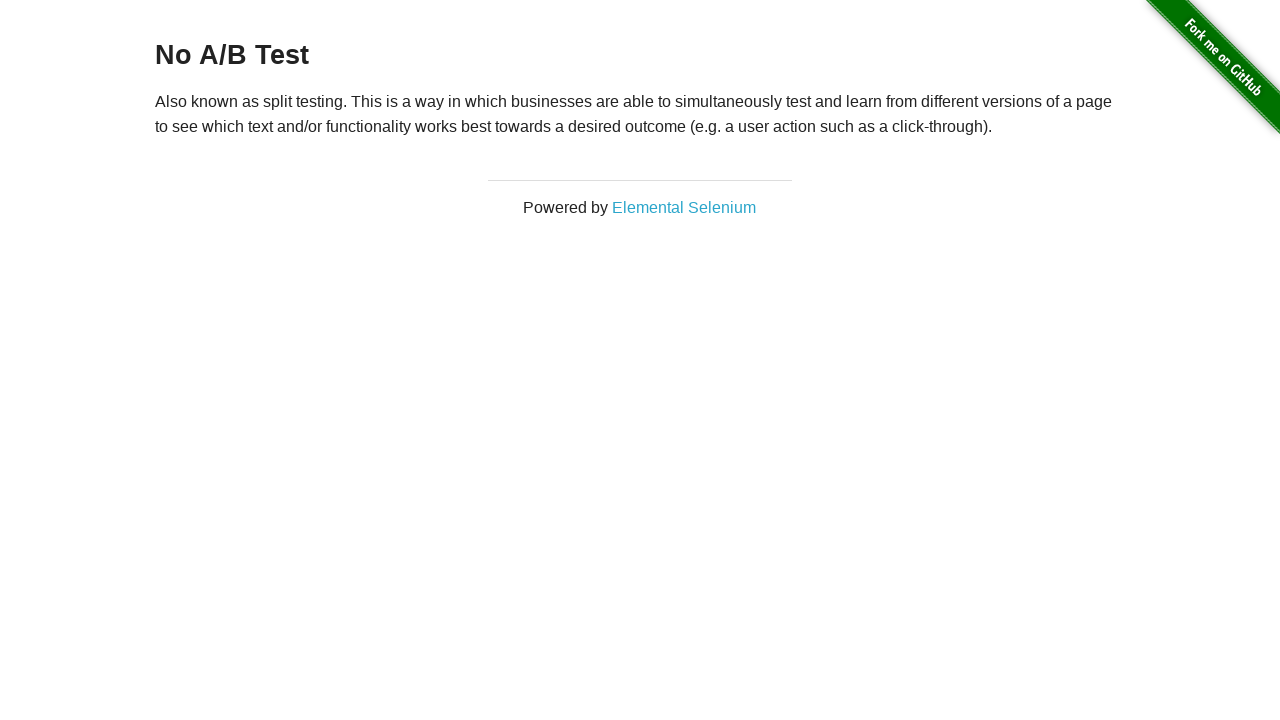

Retrieved heading text: 'No A/B Test'
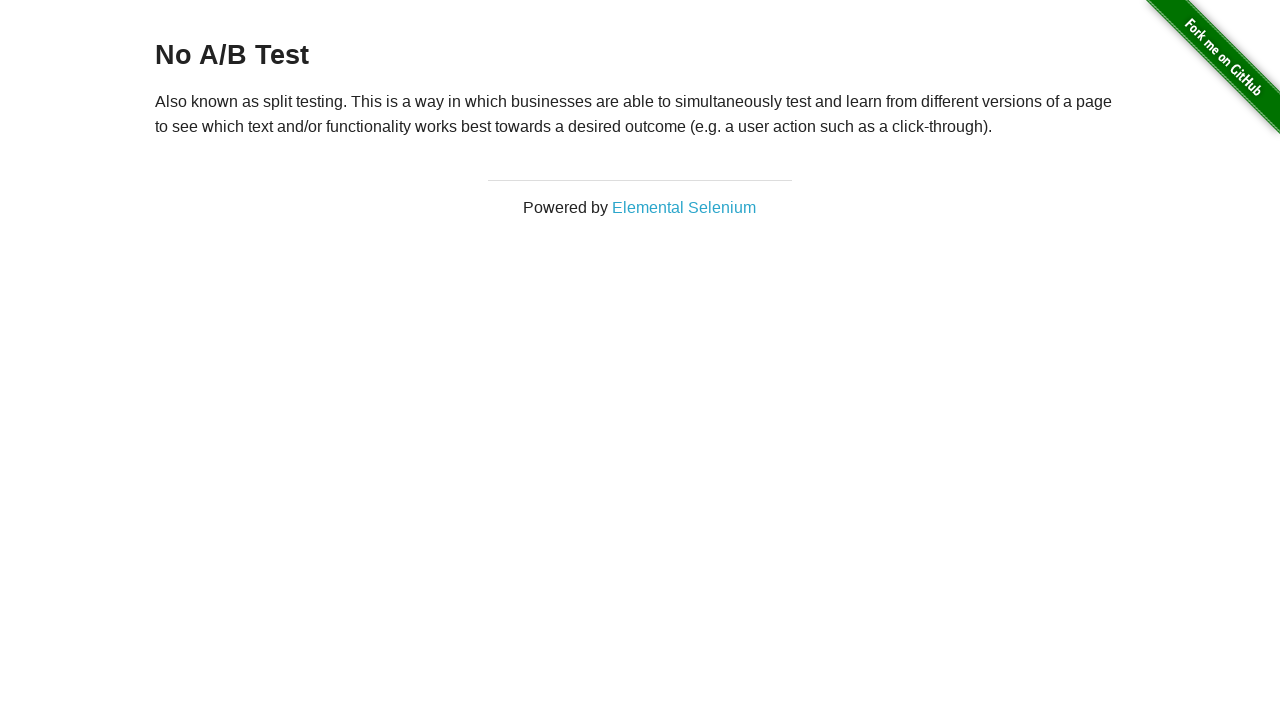

Verified heading text is 'No A/B Test' - opt-out cookie successful
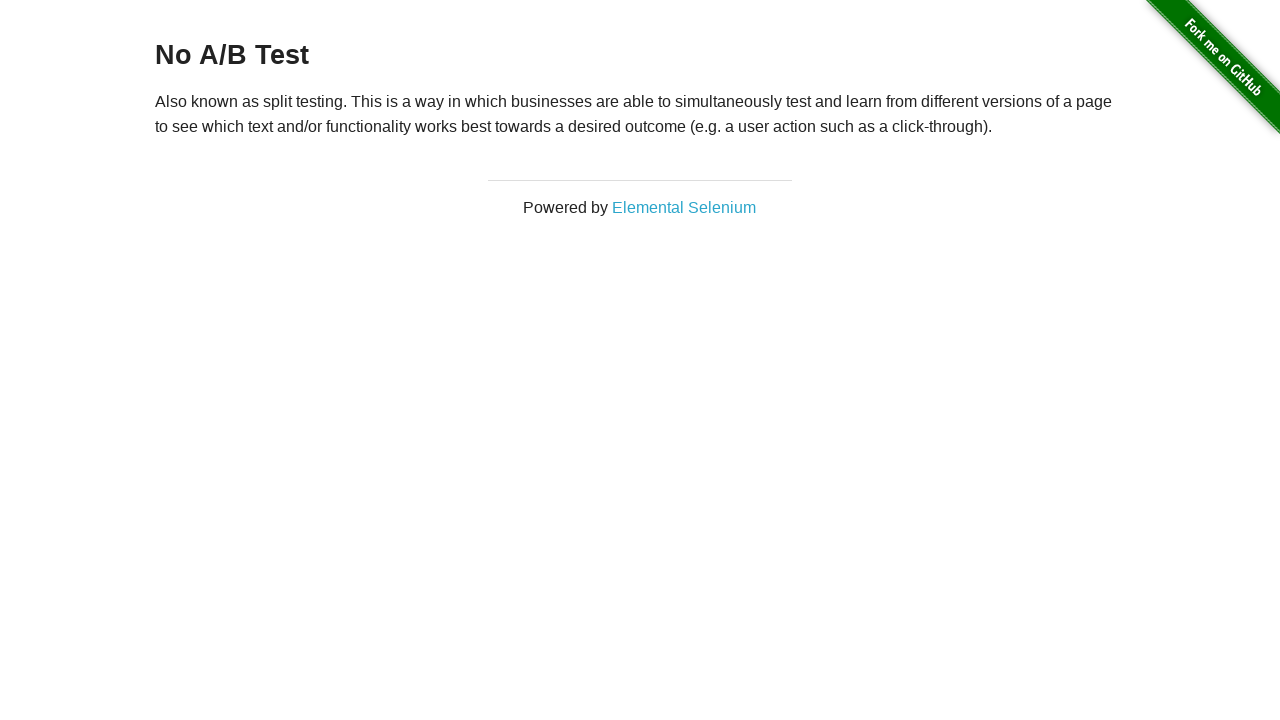

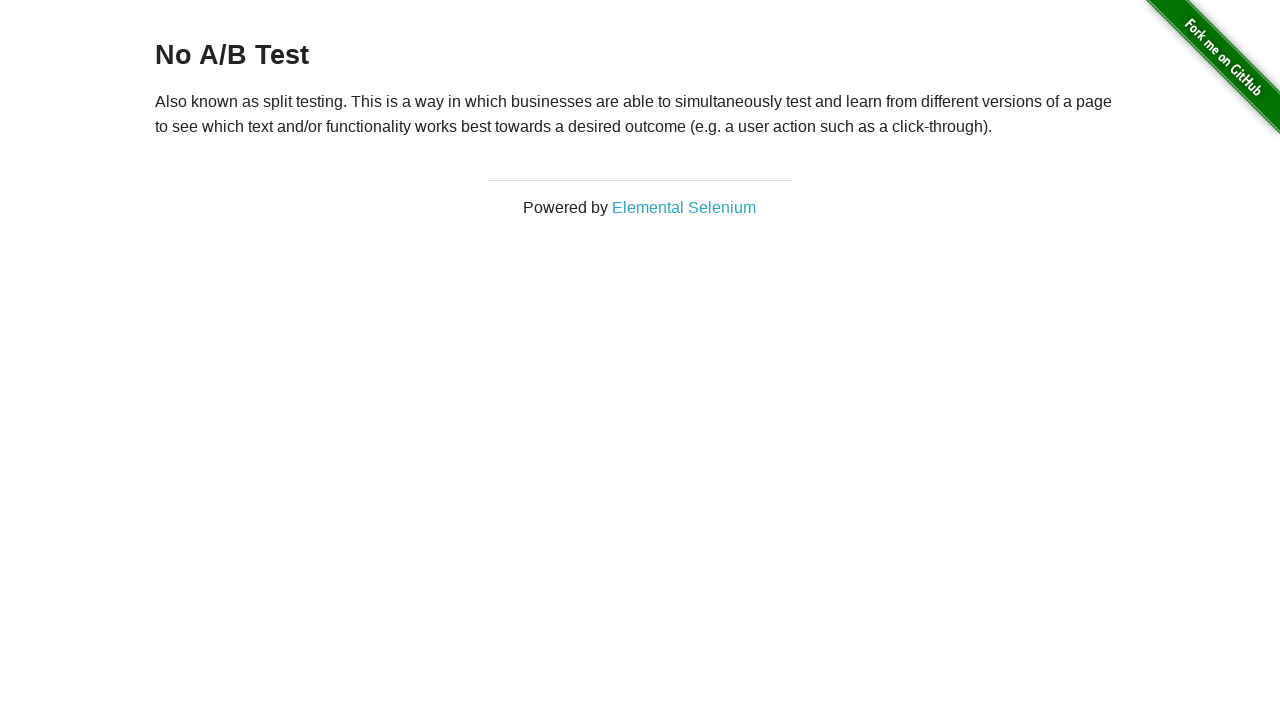